Verifies the h2 element text is correct on the login page

Starting URL: https://the-internet.herokuapp.com/

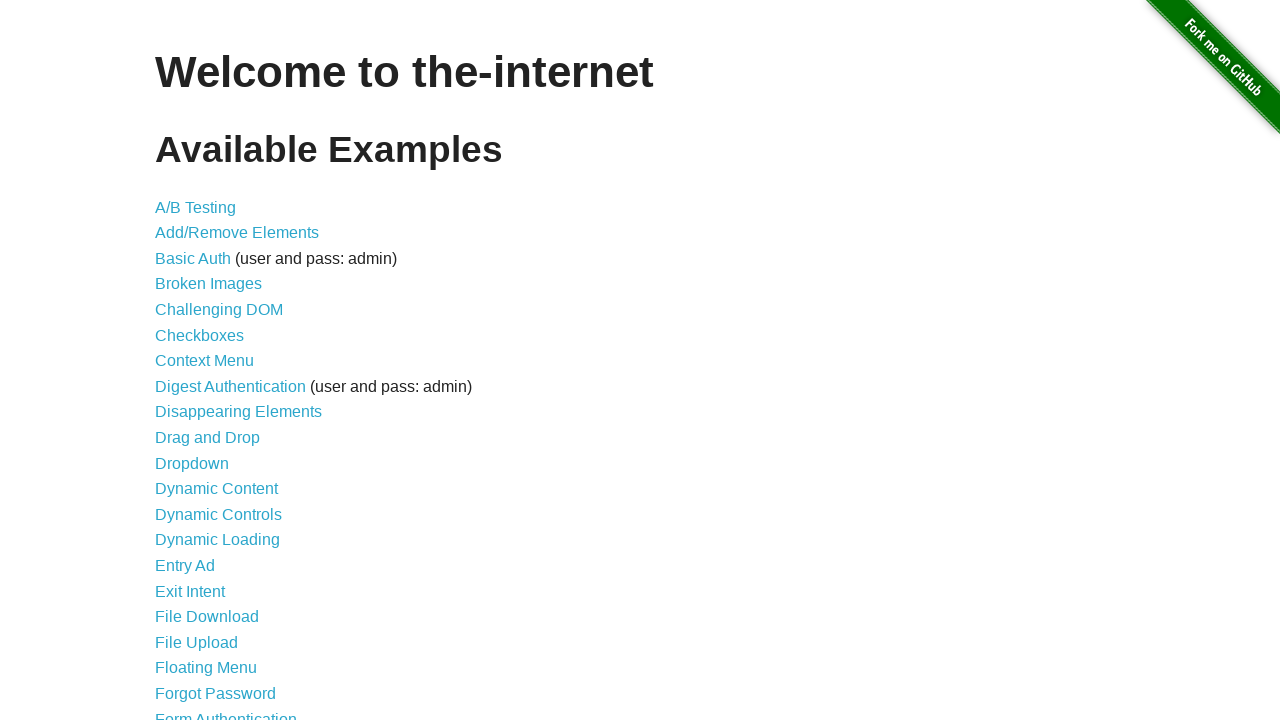

Clicked on Form Authentication link at (226, 712) on a[href="/login"]
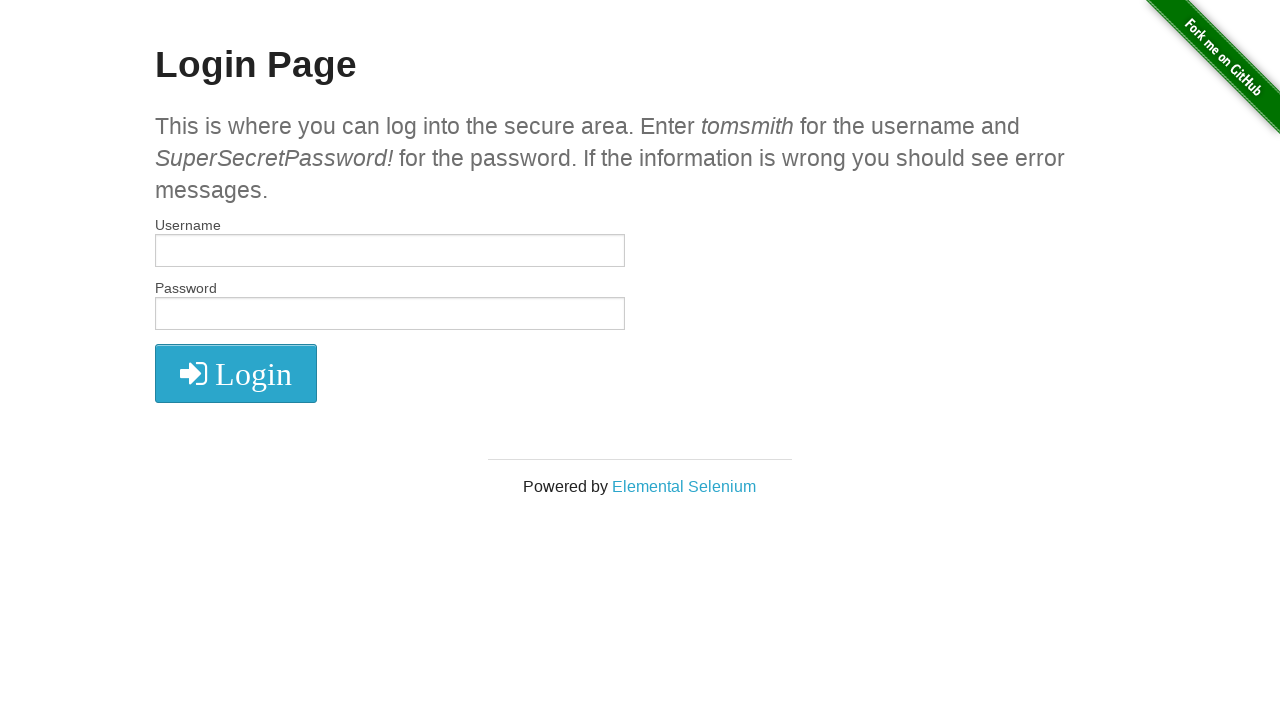

Retrieved h2 element text content
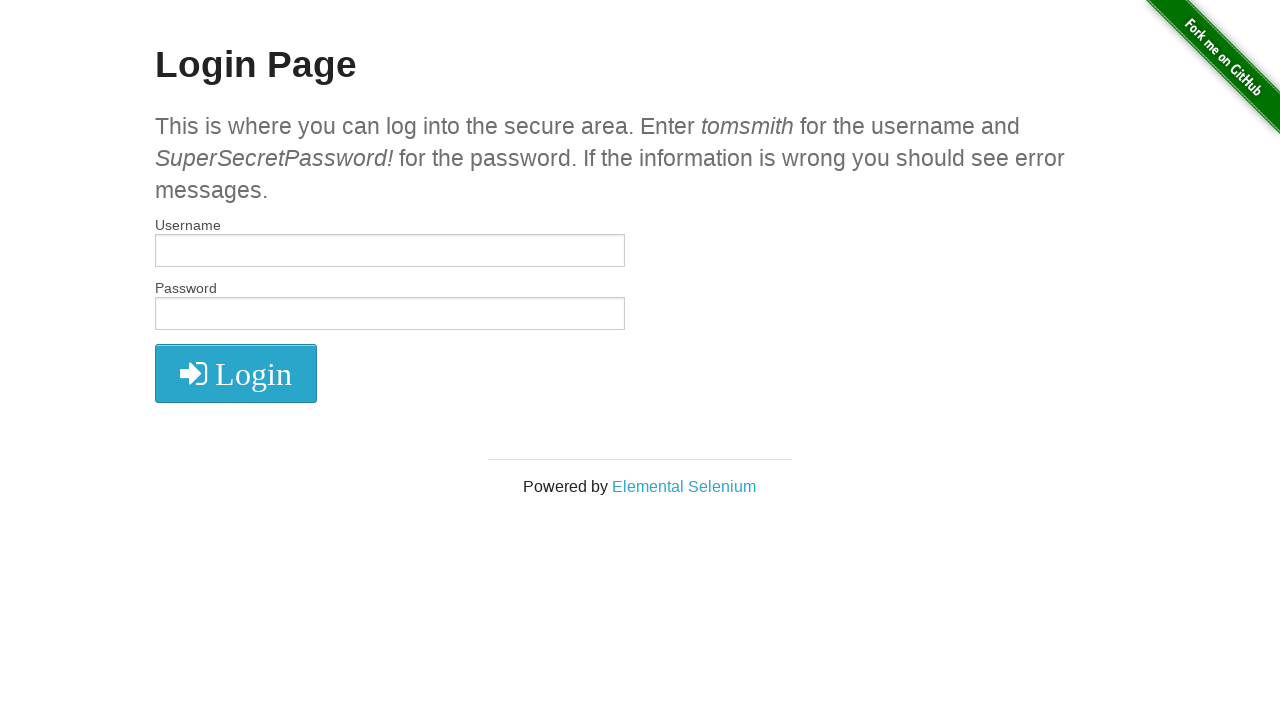

Verified h2 text is 'Login Page'
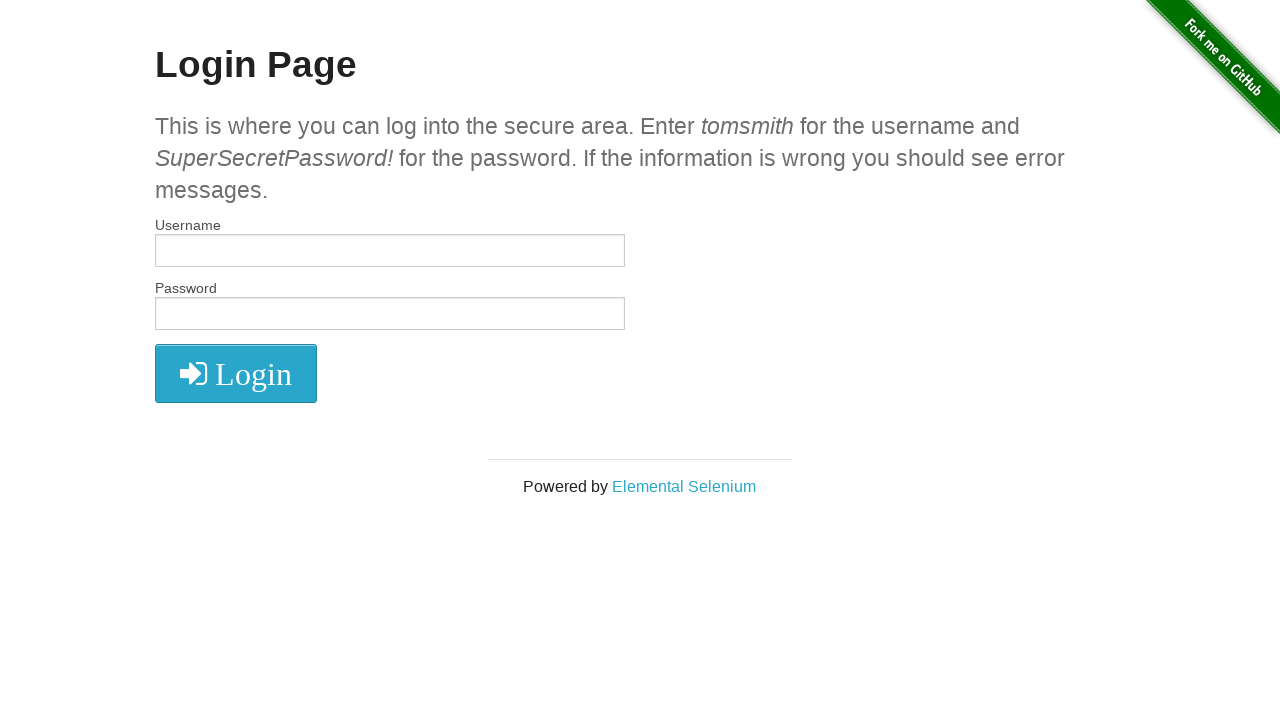

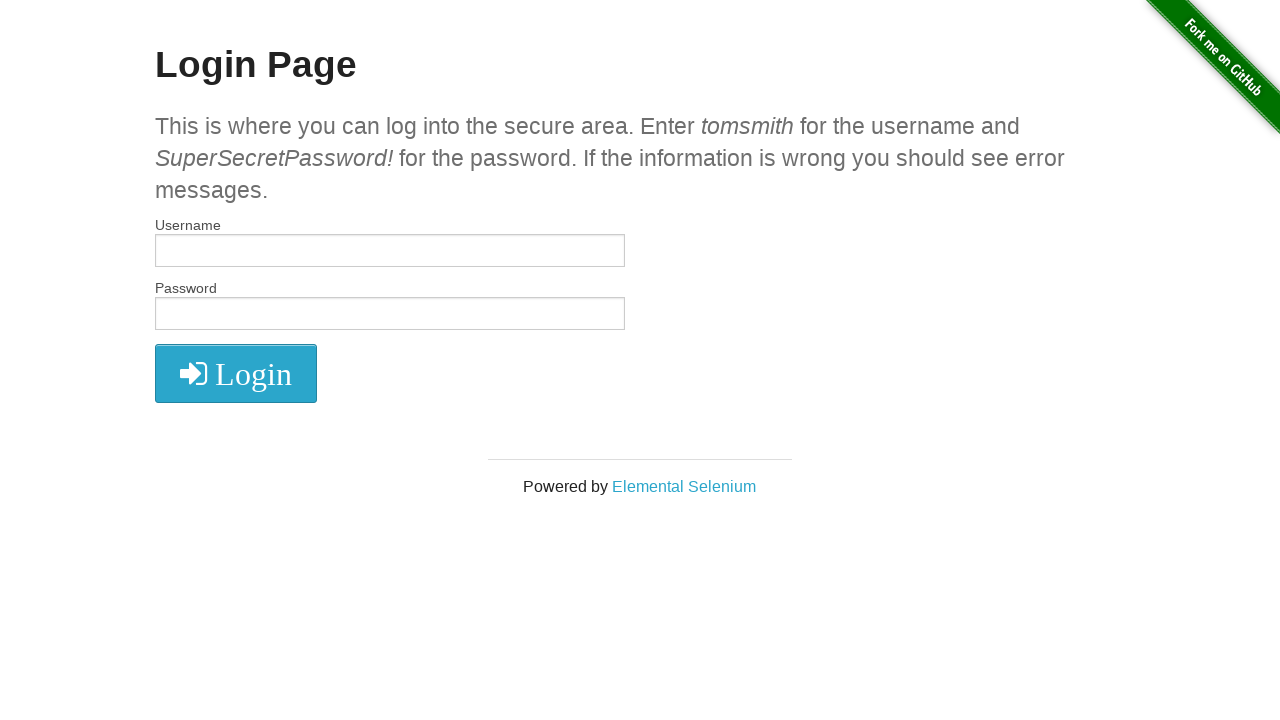